Tests that clicking the alert button displays a simple alert popup and accepts it.

Starting URL: https://testautomationpractice.blogspot.com/

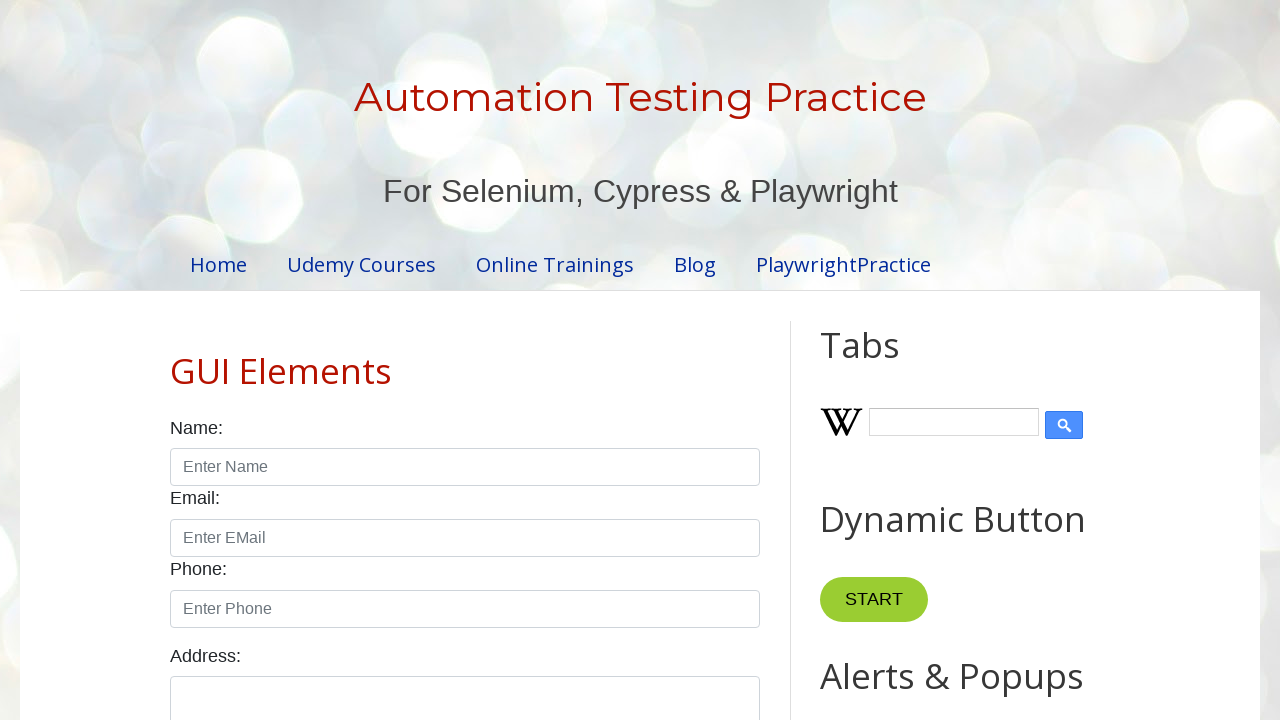

Set up dialog handler to automatically accept alerts
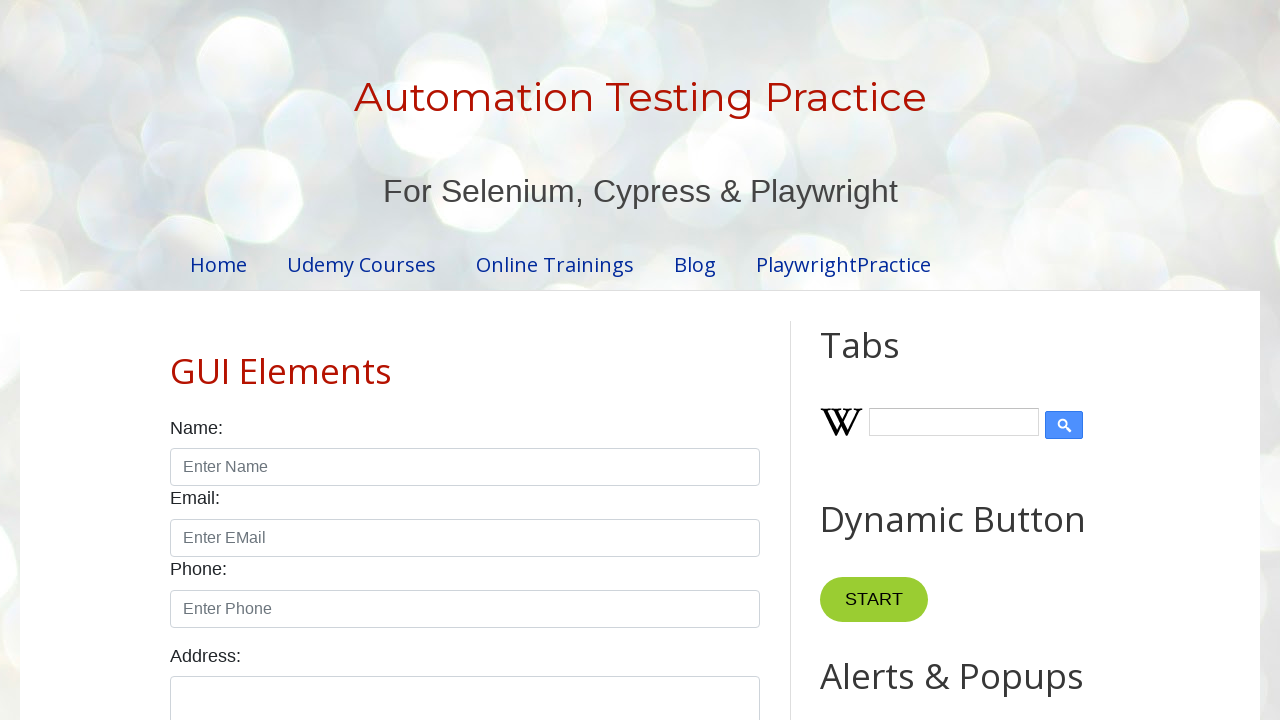

Clicked the alert button at (888, 361) on #alertBtn
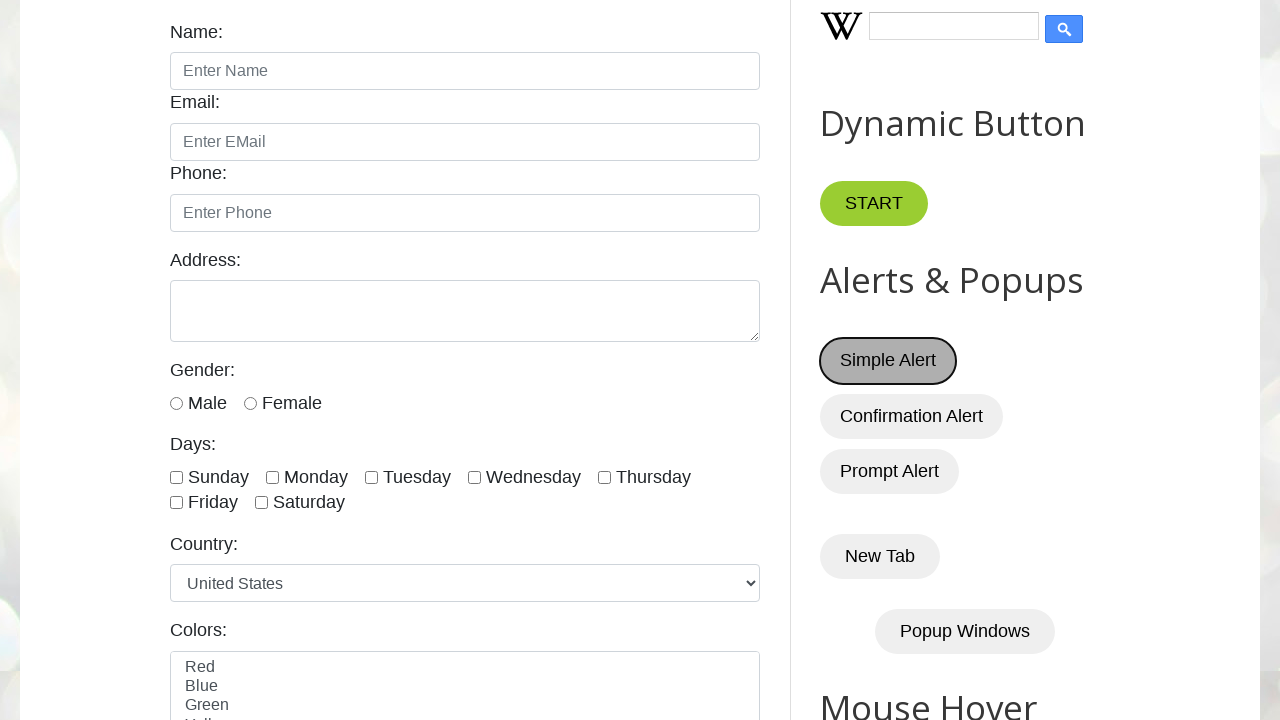

Waited 1000ms for alert to be processed
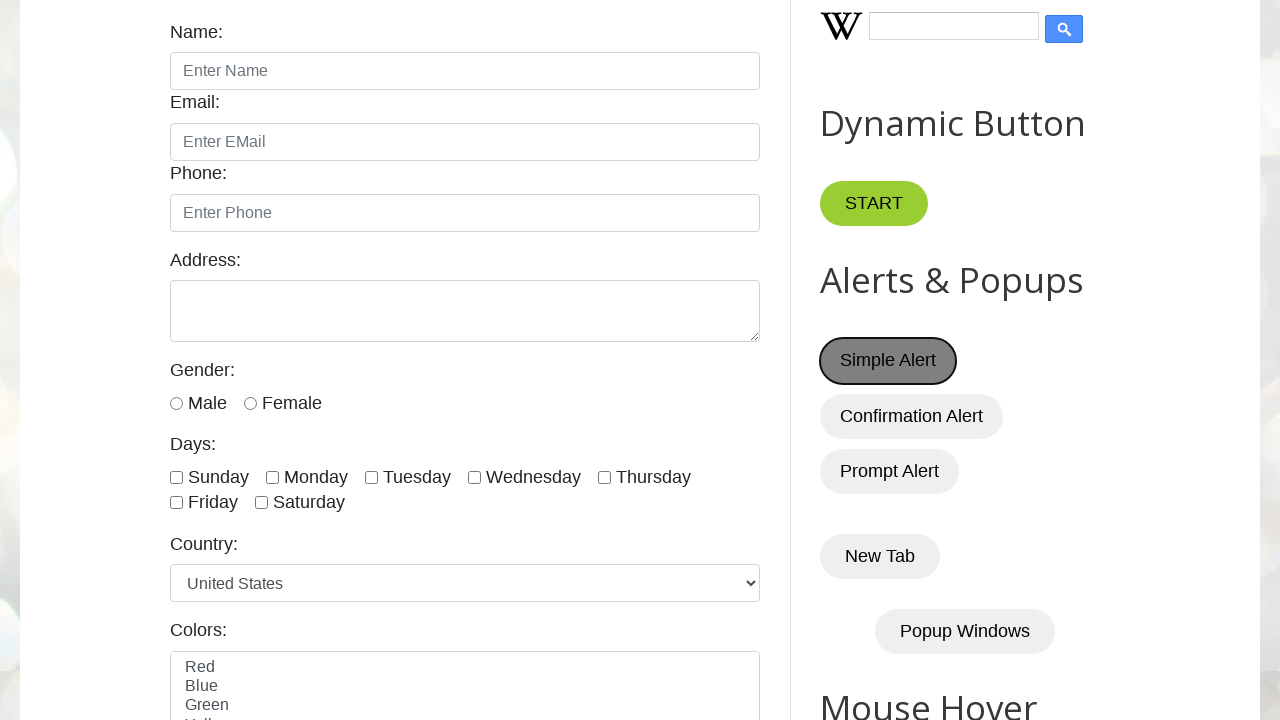

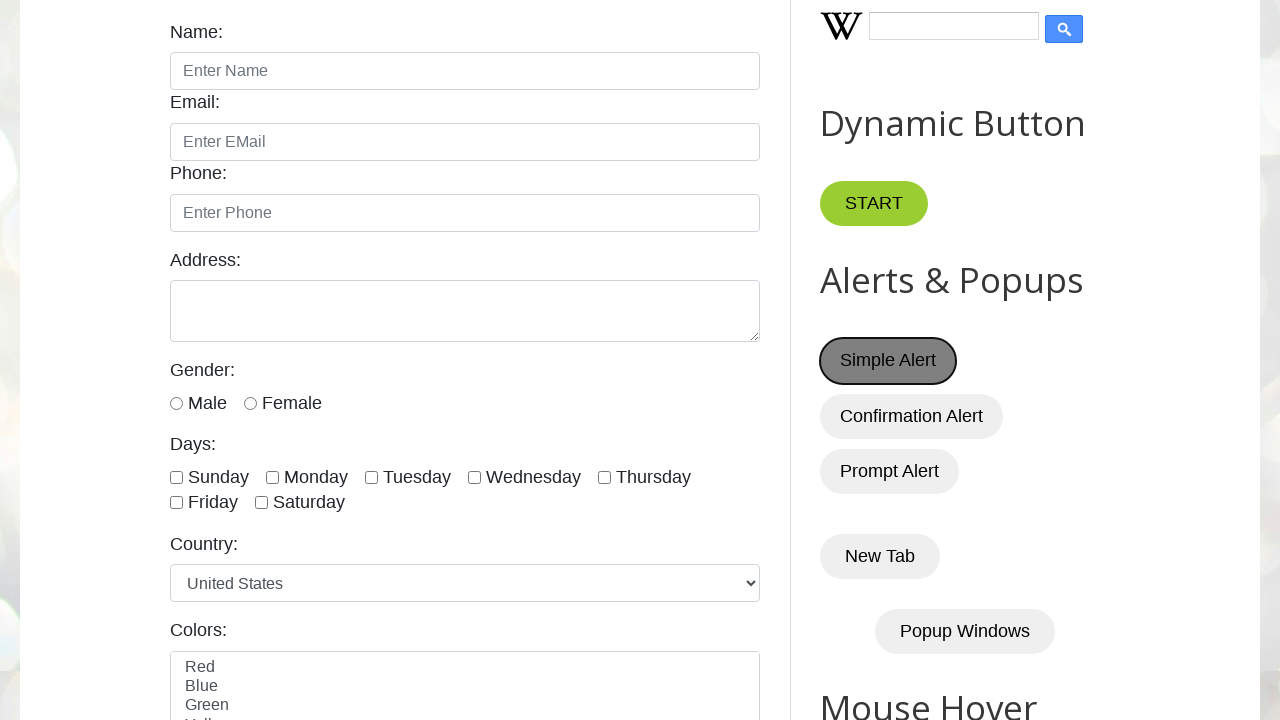